Tests hover navigation functionality by hovering over a menu item and then clicking on a submenu option to navigate to the shoes section

Starting URL: https://ssbleather.com/

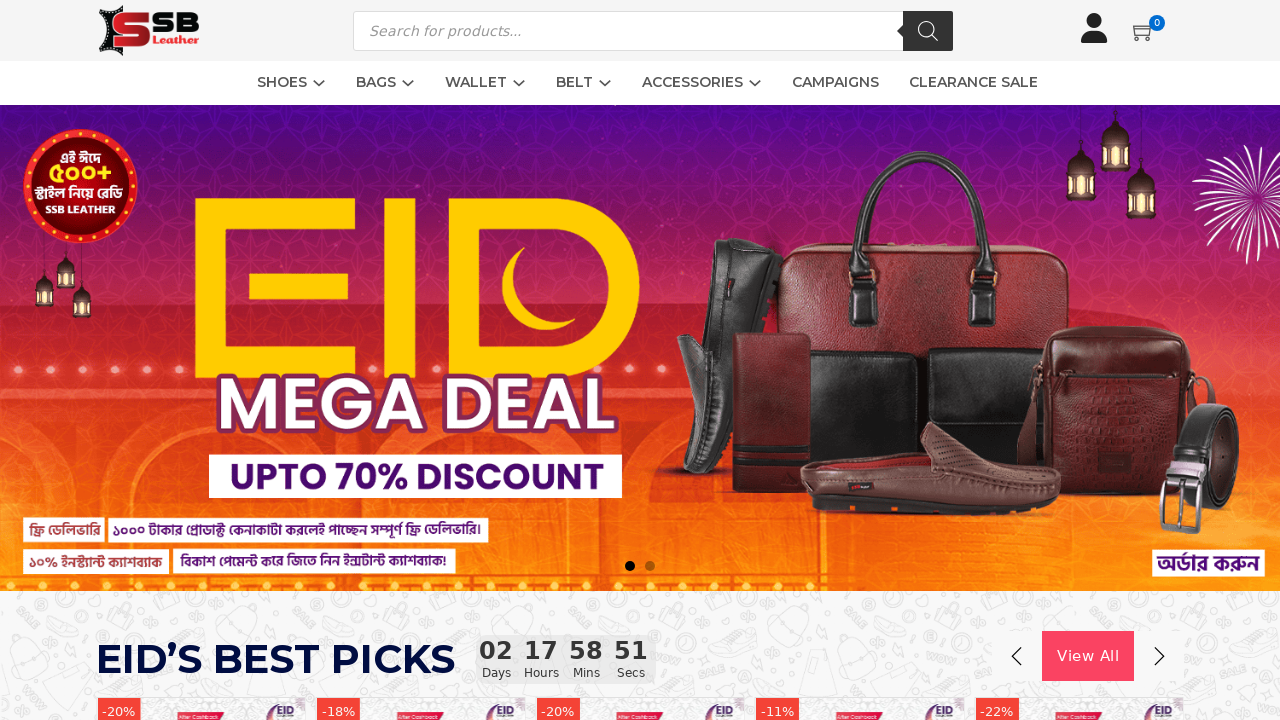

Waited for page to load (5 seconds)
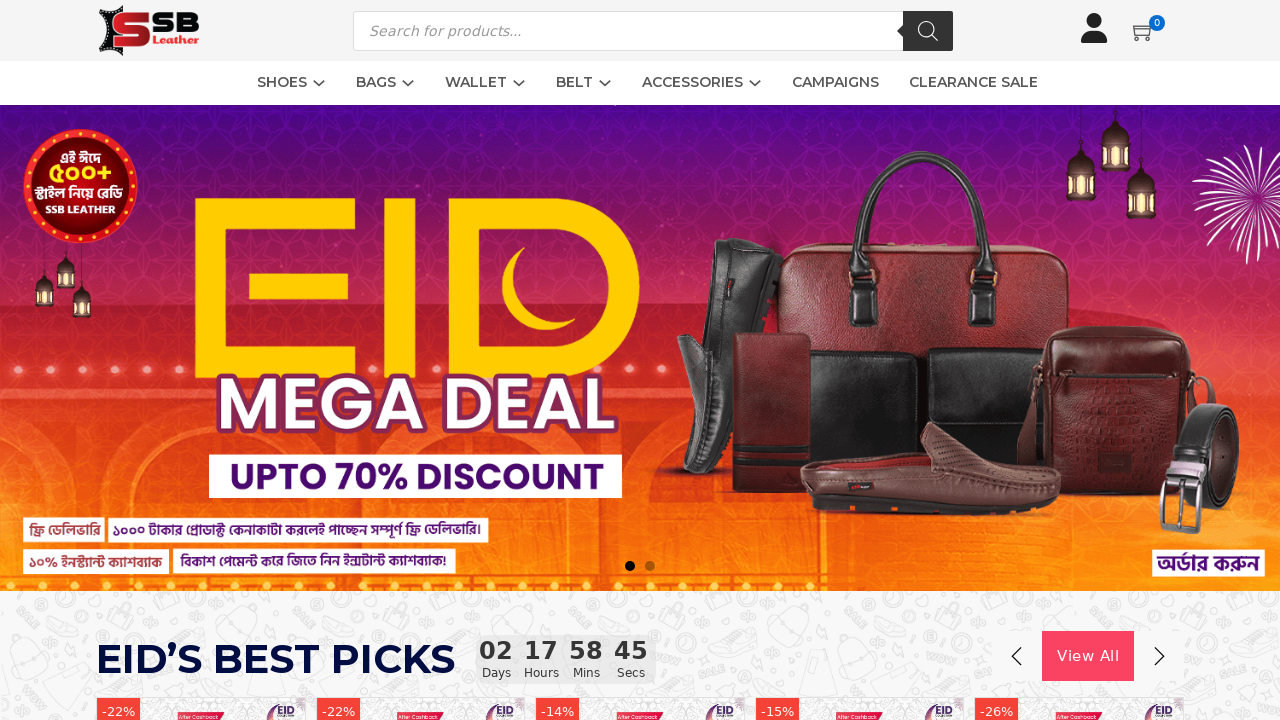

Hovered over main navigation menu item at (282, 83) on xpath=//header/section[@id='brxe-flmqos']/div[@id='brxe-yqtfhp']/div[@id='brxe-8
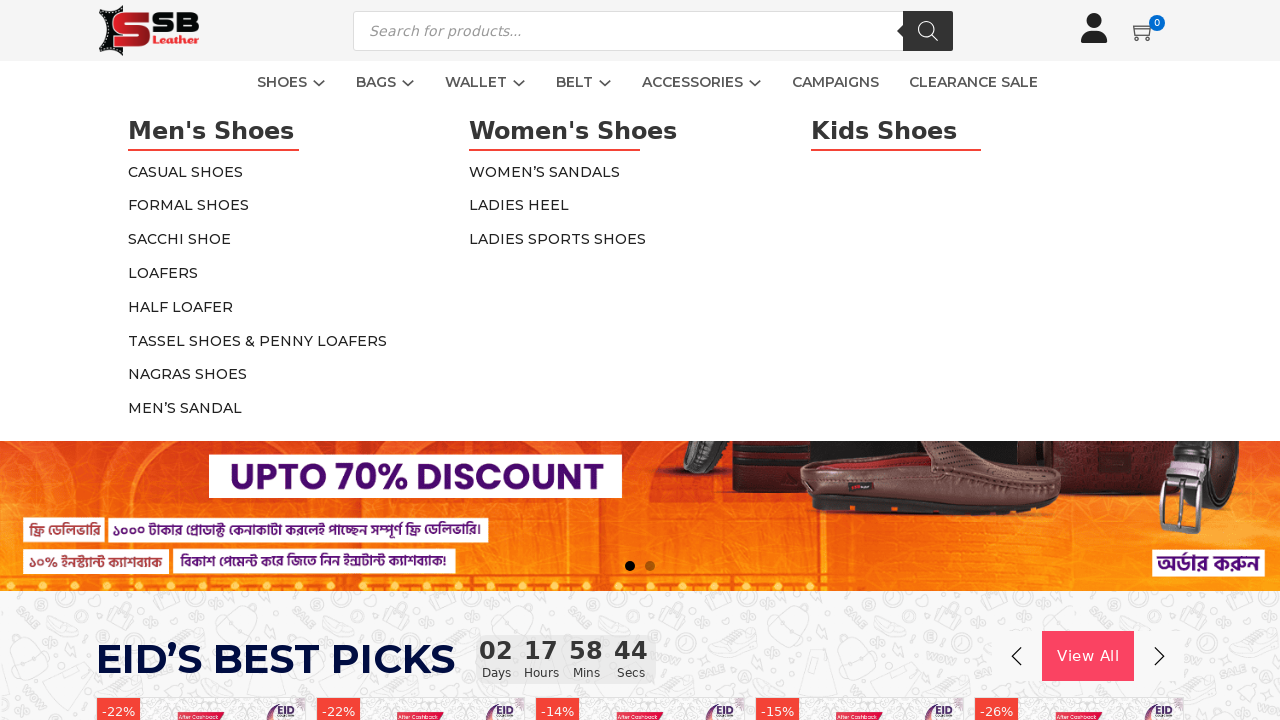

Waited for submenu to appear (3 seconds)
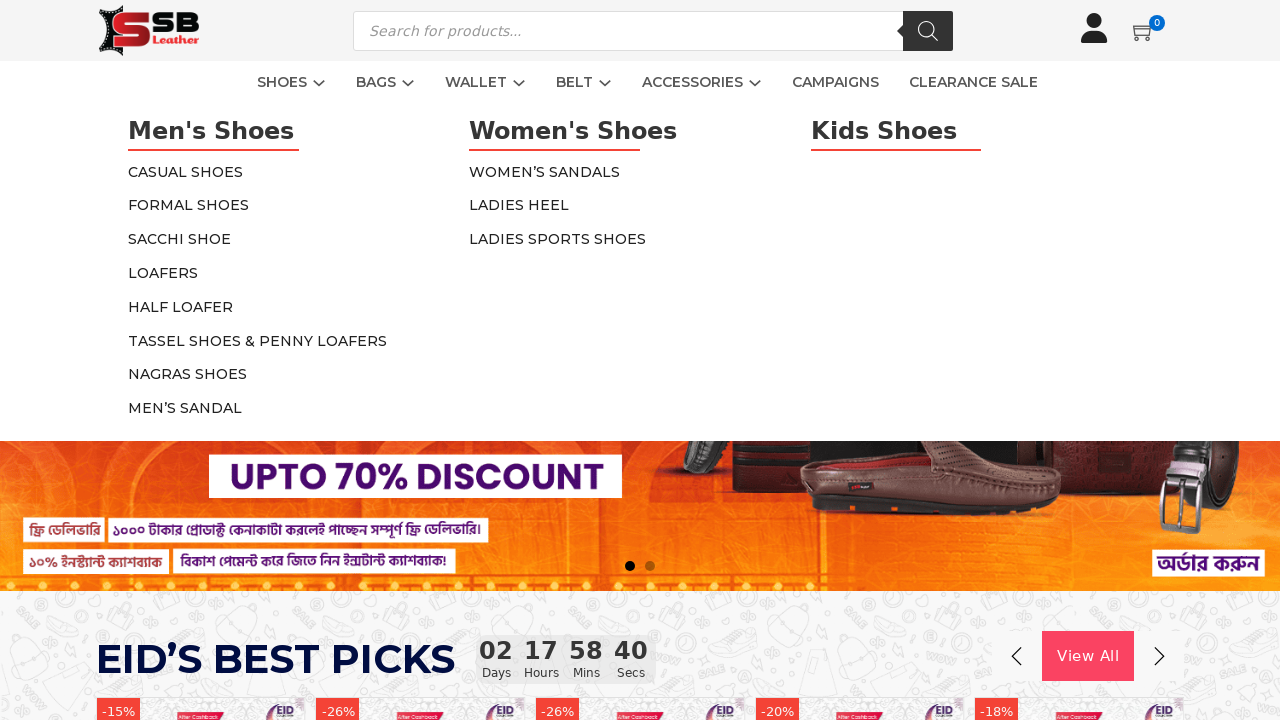

Clicked on shoes submenu item at (258, 274) on xpath=//header/section[@id='brxe-flmqos']/div[@id='brxe-yqtfhp']/div[@id='brxe-8
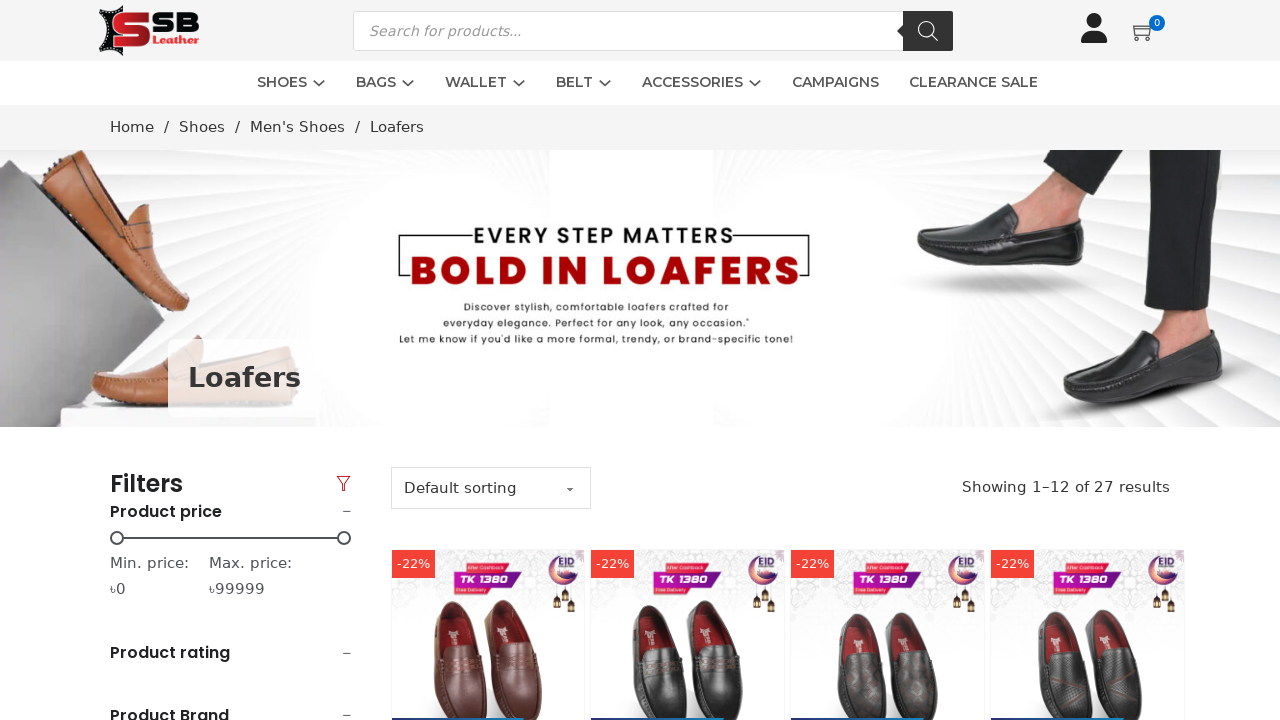

Waited for navigation to complete (5 seconds)
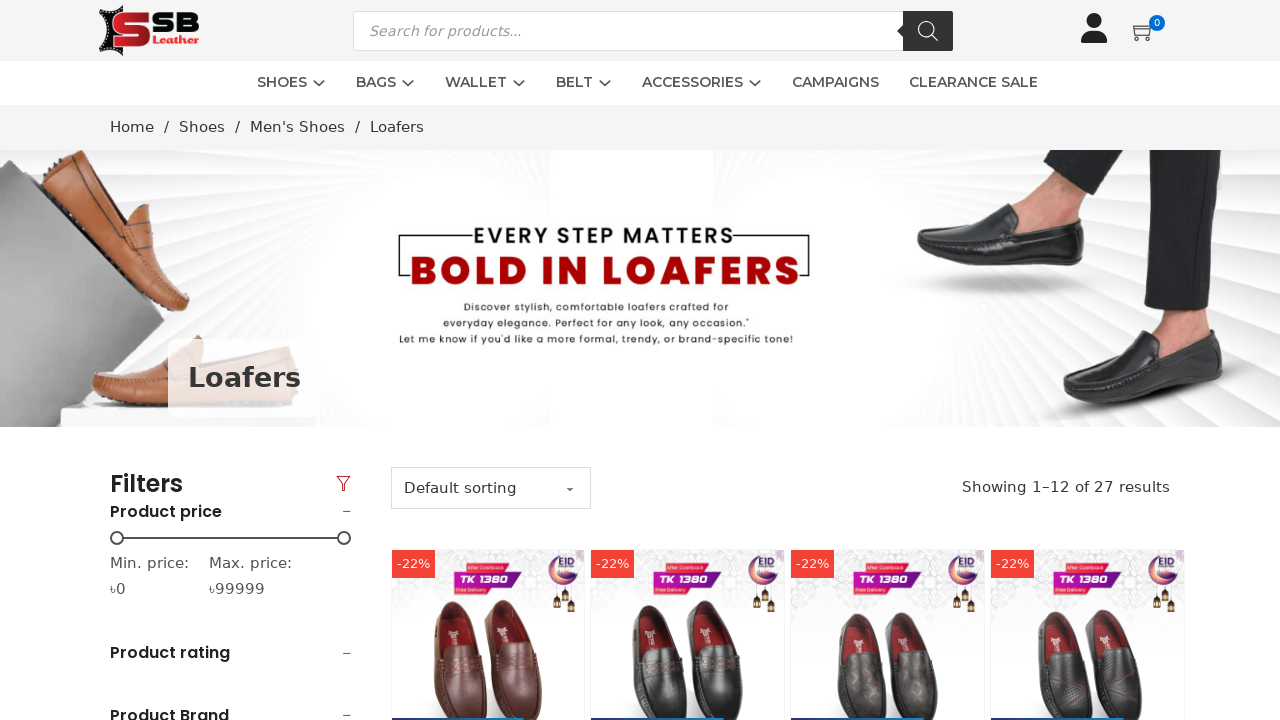

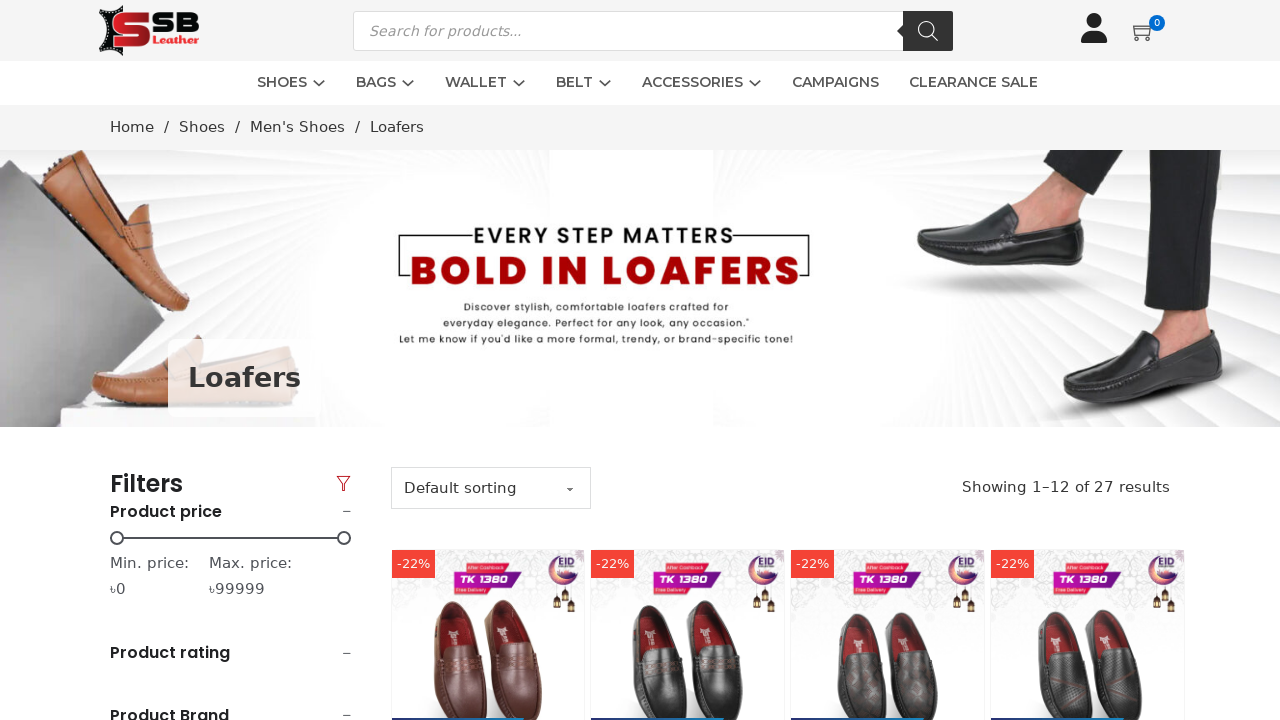